Tests unmarking items as complete by unchecking their checkboxes

Starting URL: https://demo.playwright.dev/todomvc

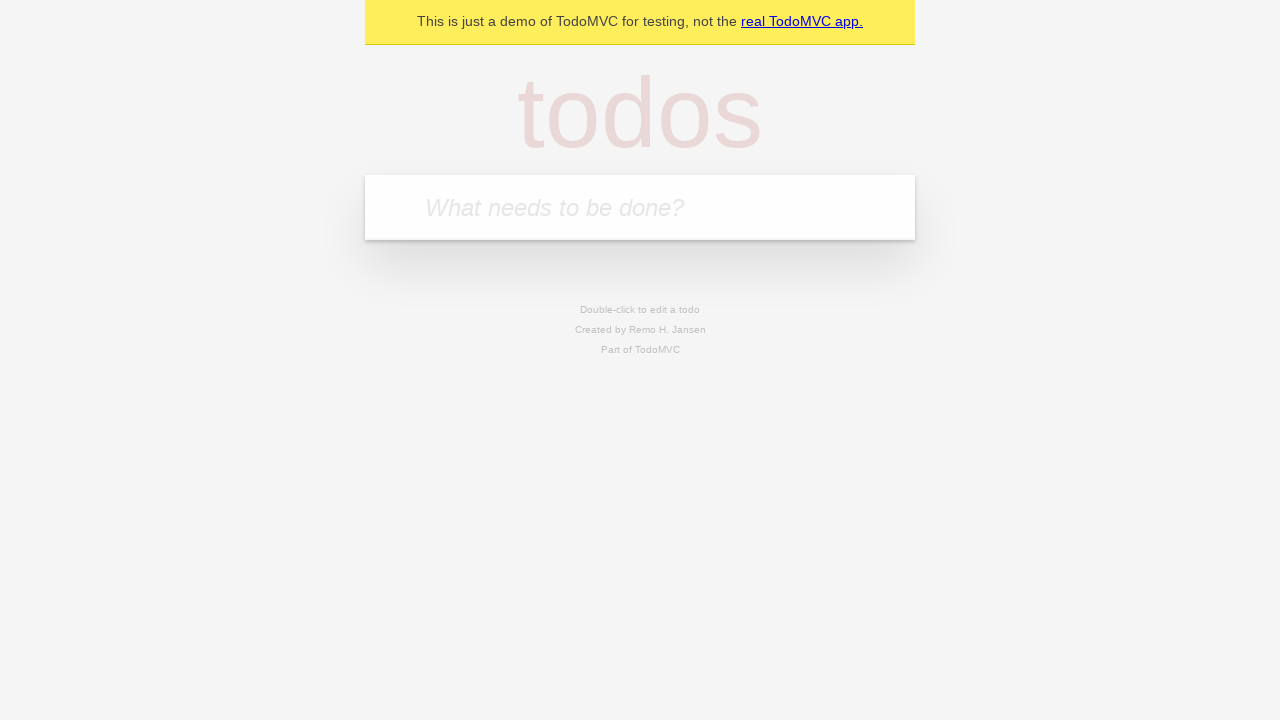

Filled new todo input with 'buy some cheese' on internal:attr=[placeholder="What needs to be done?"i]
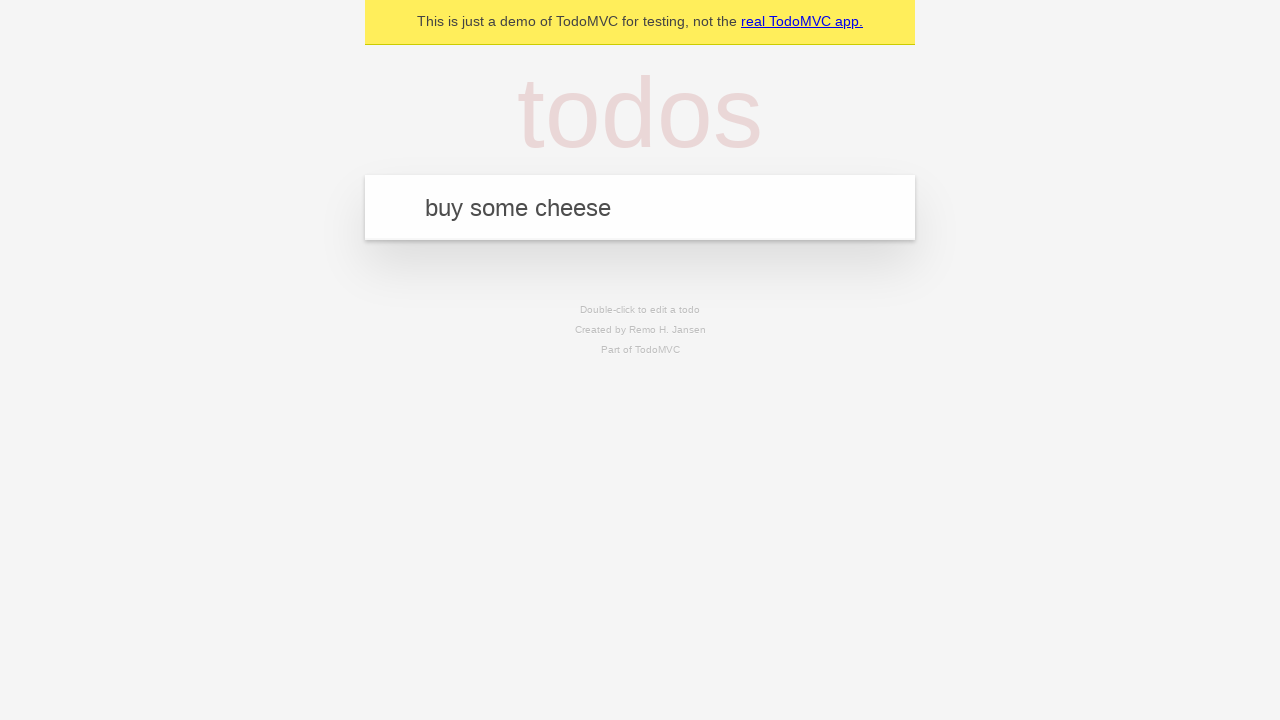

Pressed Enter to create todo item 'buy some cheese' on internal:attr=[placeholder="What needs to be done?"i]
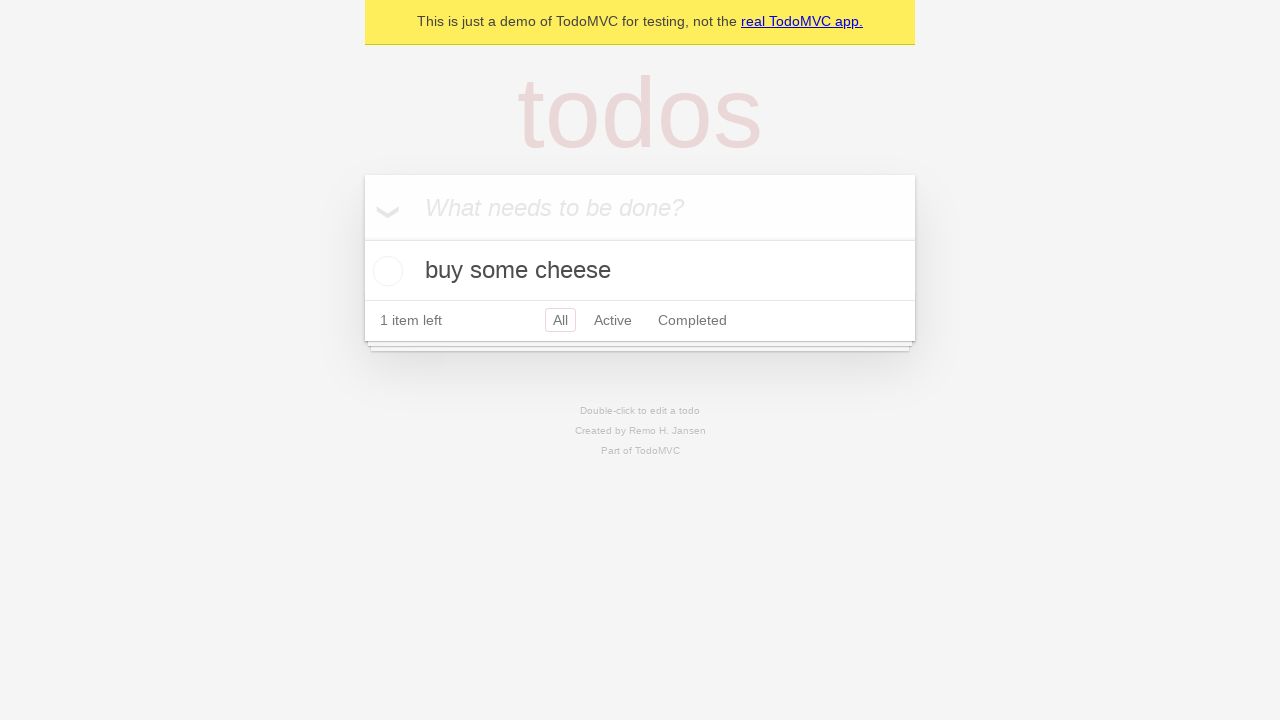

Filled new todo input with 'feed the cat' on internal:attr=[placeholder="What needs to be done?"i]
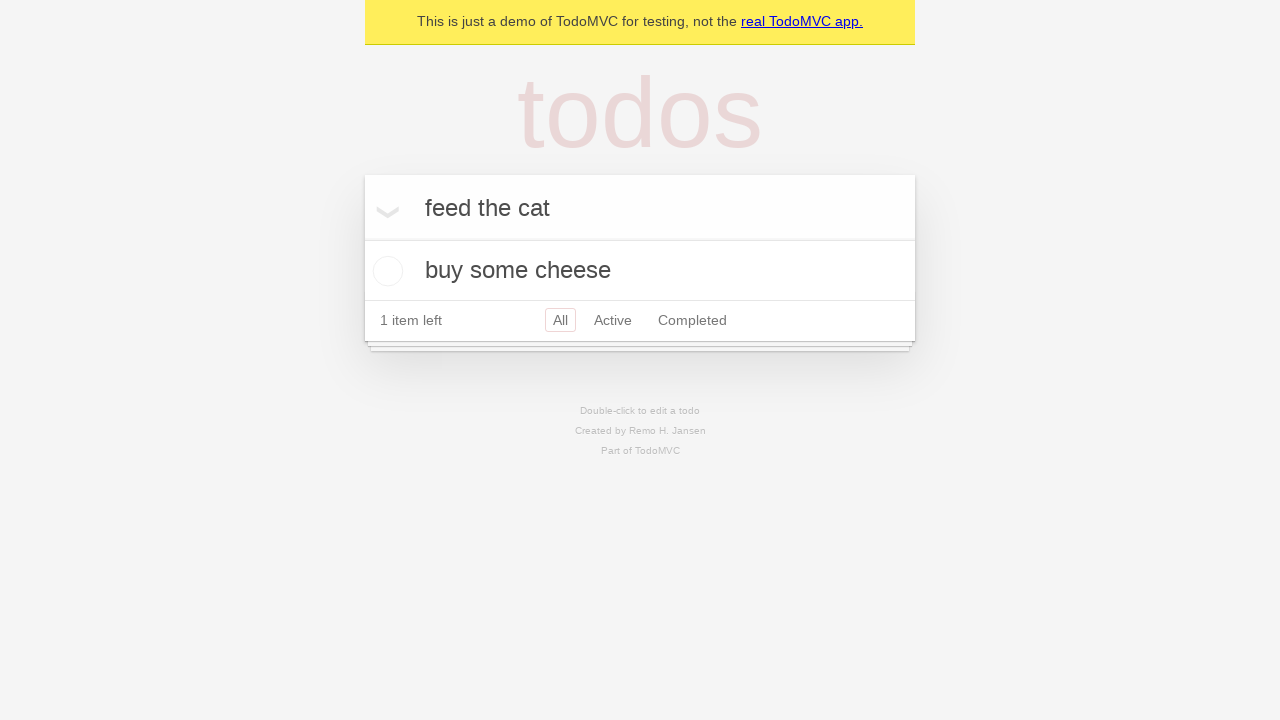

Pressed Enter to create todo item 'feed the cat' on internal:attr=[placeholder="What needs to be done?"i]
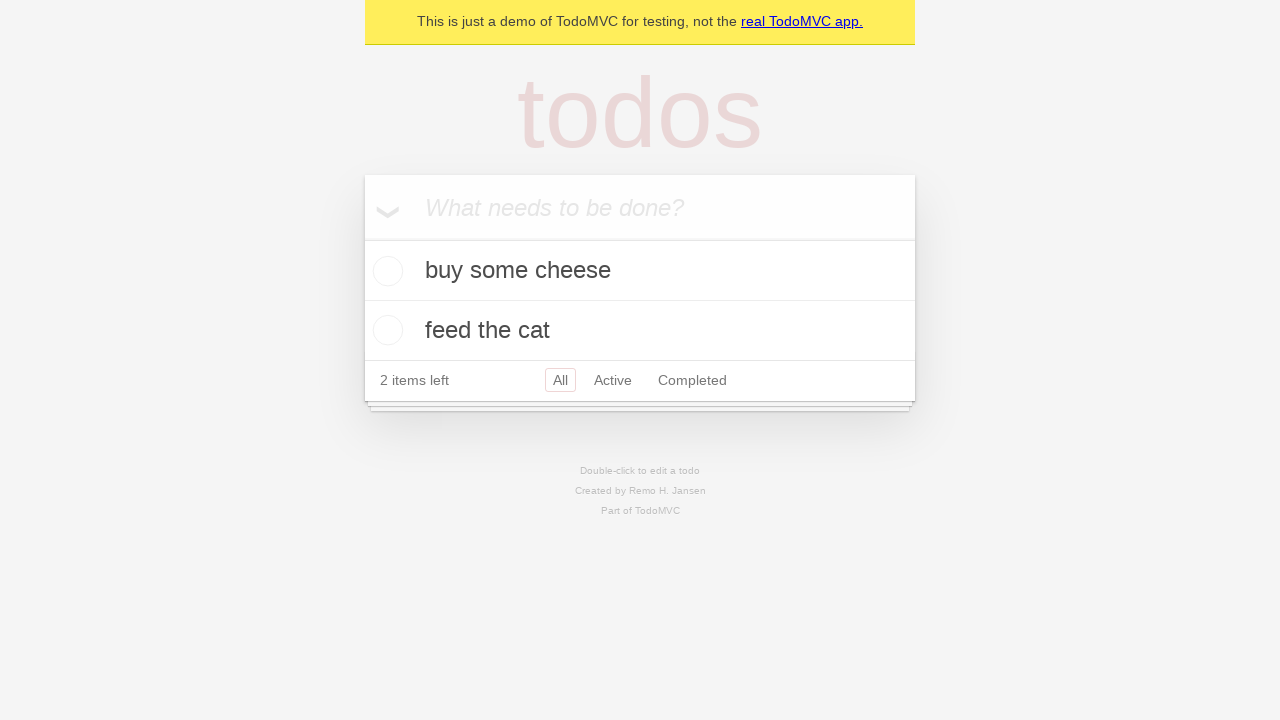

Waited for second todo item to be visible
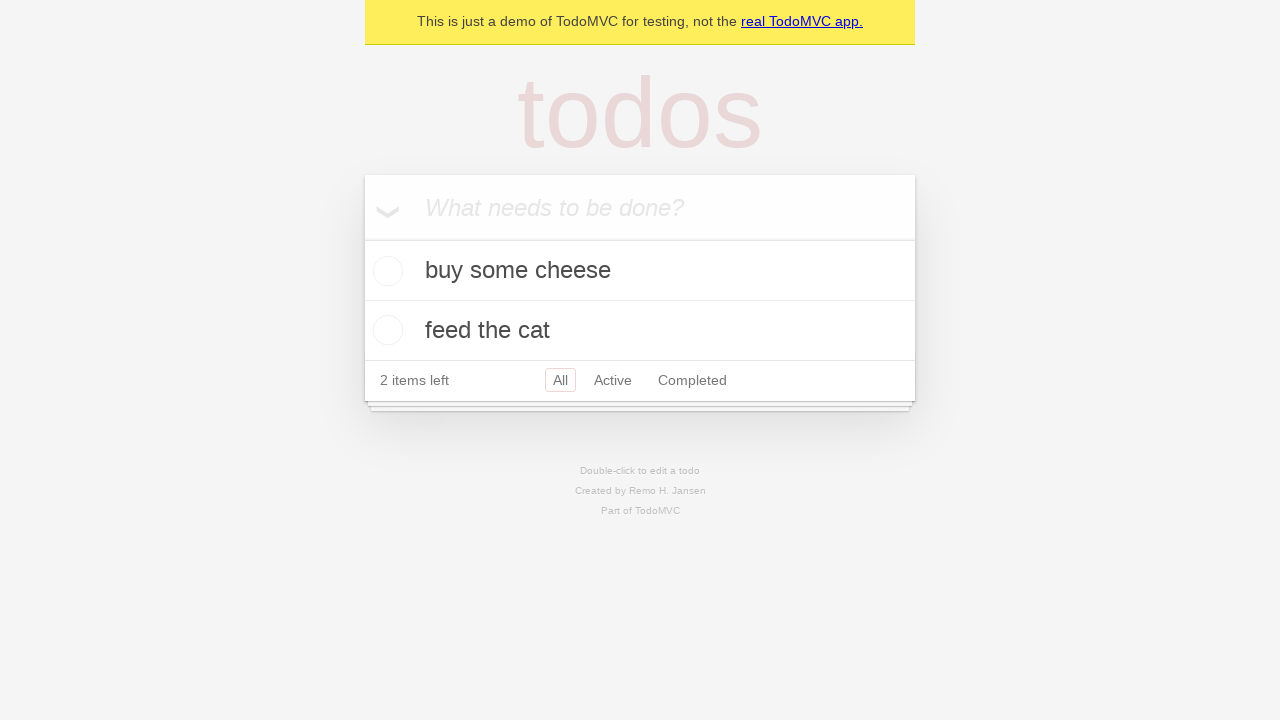

Checked the first todo item as complete at (385, 271) on [data-testid='todo-item'] >> nth=0 >> internal:role=checkbox
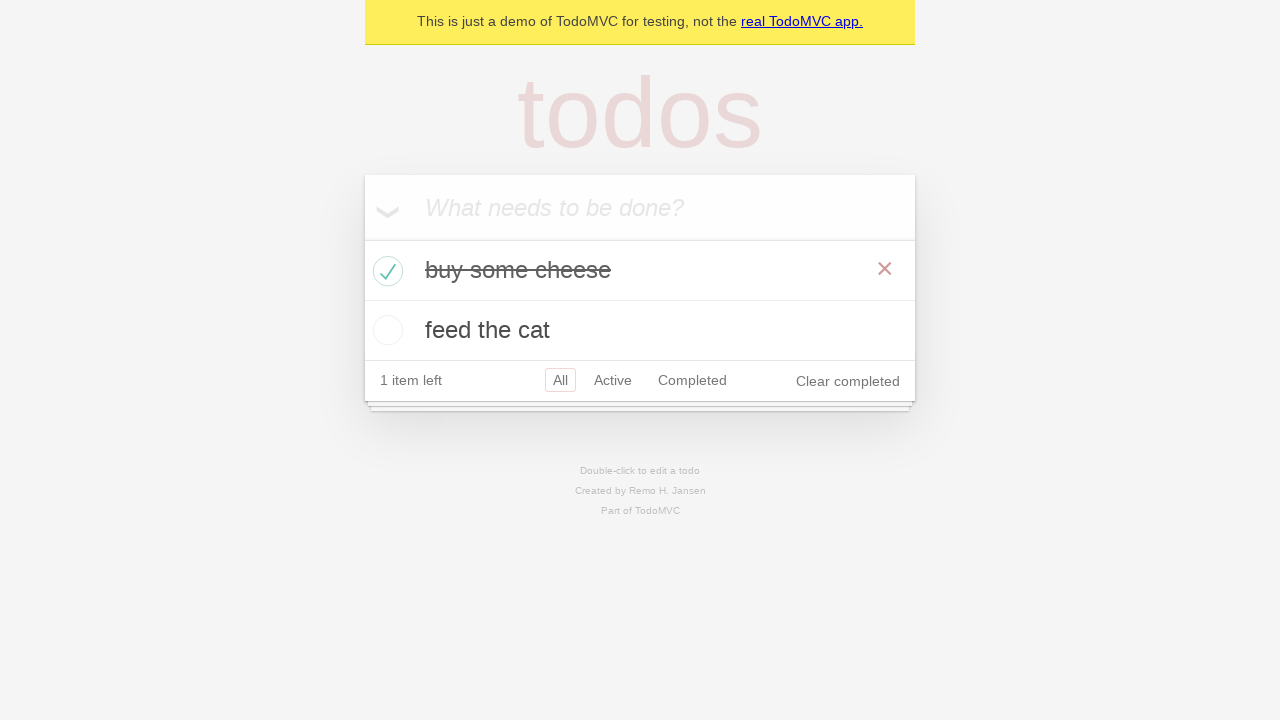

Unchecked the first todo item to mark as incomplete at (385, 271) on [data-testid='todo-item'] >> nth=0 >> internal:role=checkbox
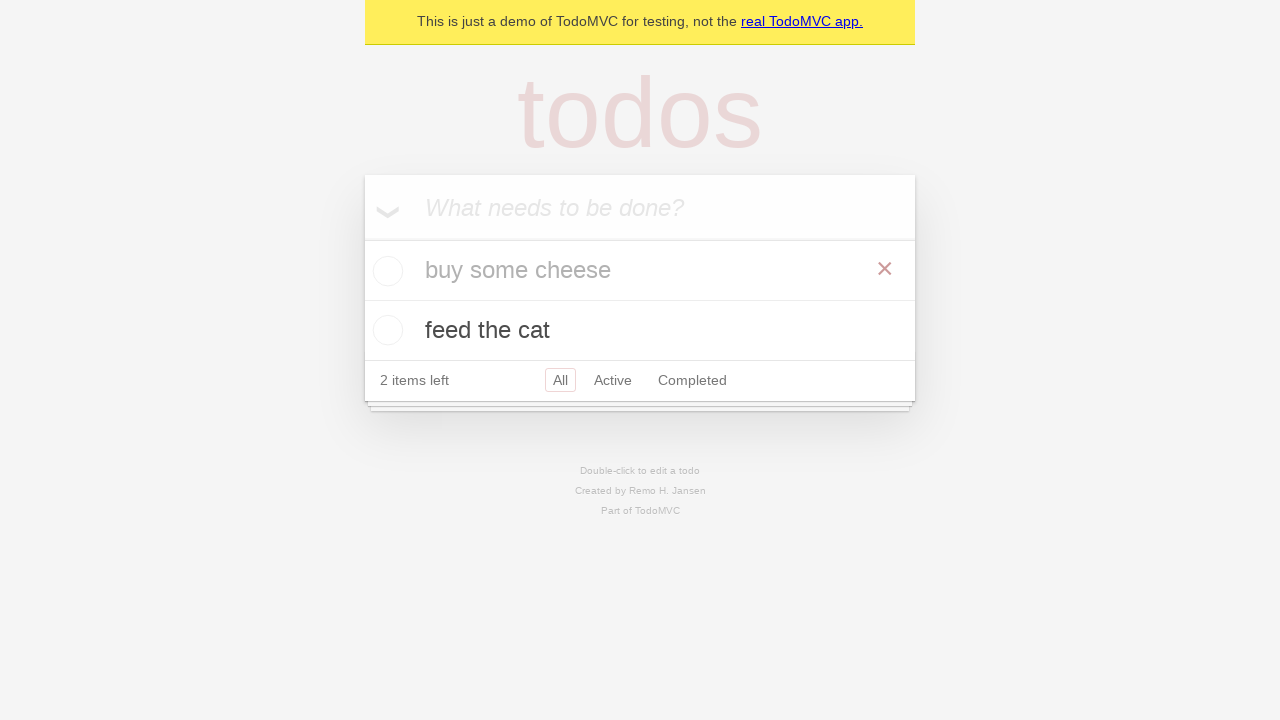

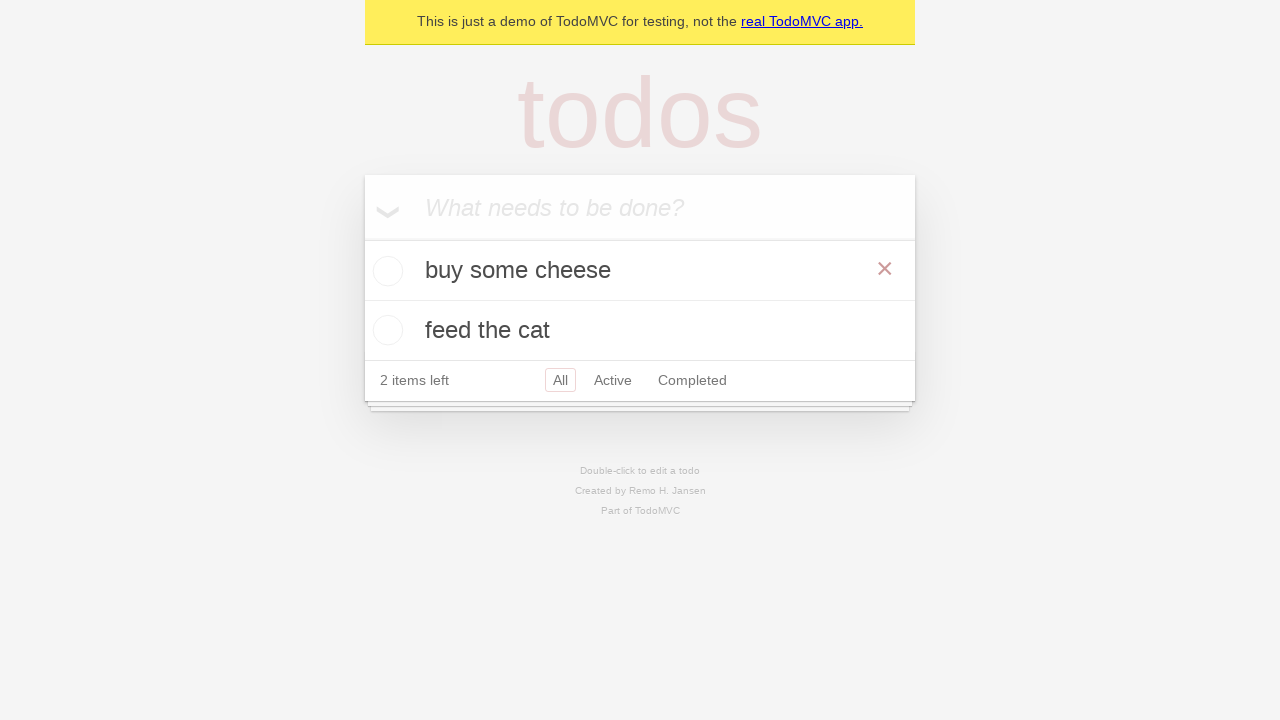